Tests navigation from the Alchemy LMS homepage to the My Account page by clicking the "My Account" link and verifying the page titles.

Starting URL: https://alchemy.hguy.co/lms

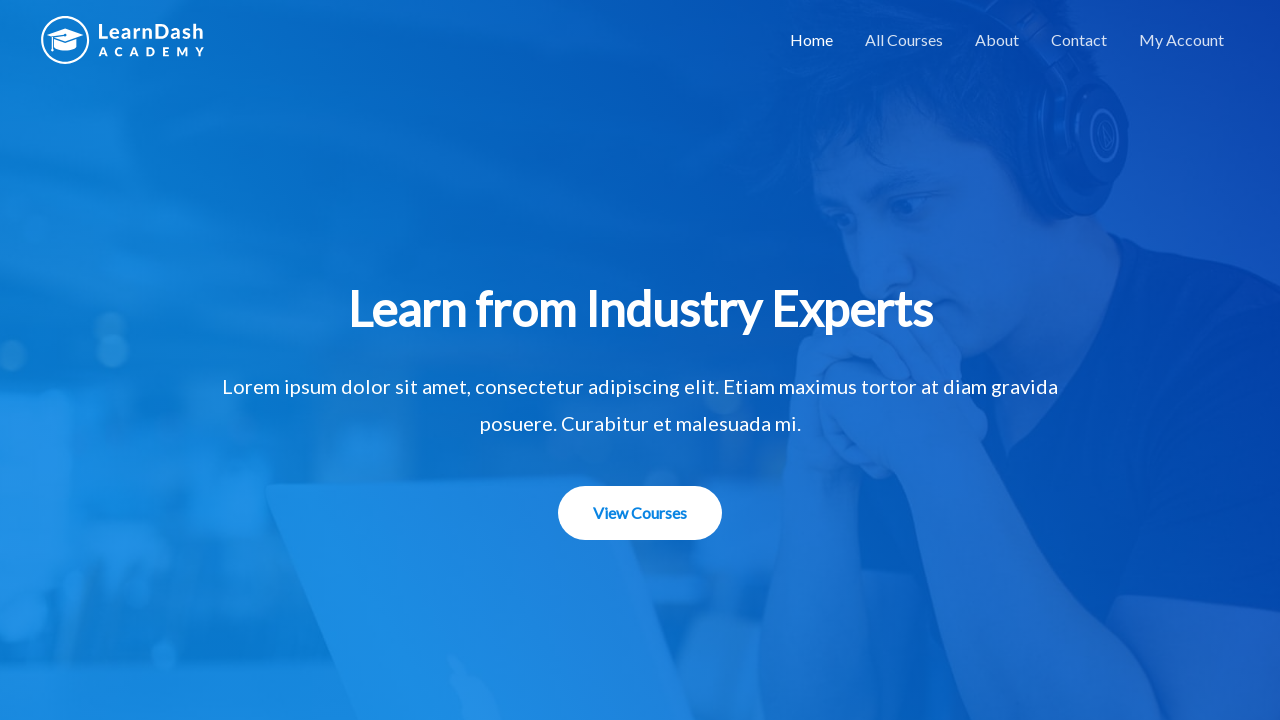

Verified homepage title is 'Alchemy LMS – An LMS Application'
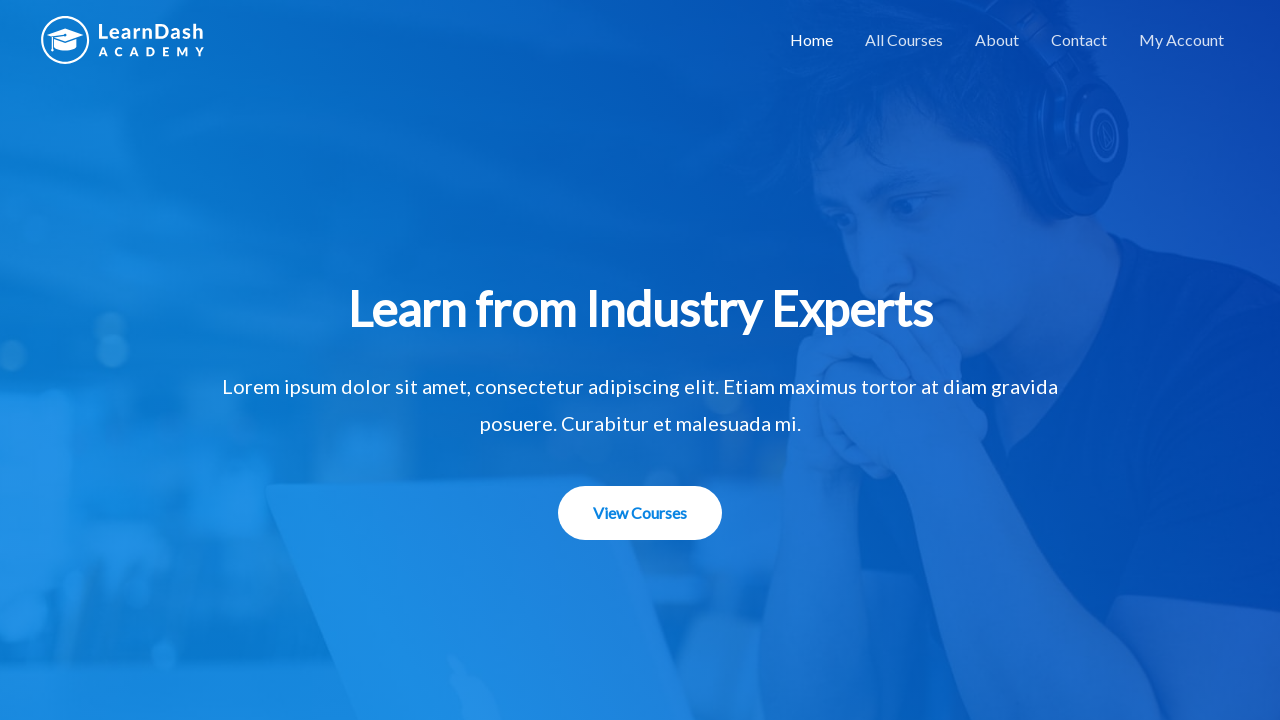

Clicked 'My Account' link at (1182, 40) on xpath=//a[text()='My Account']
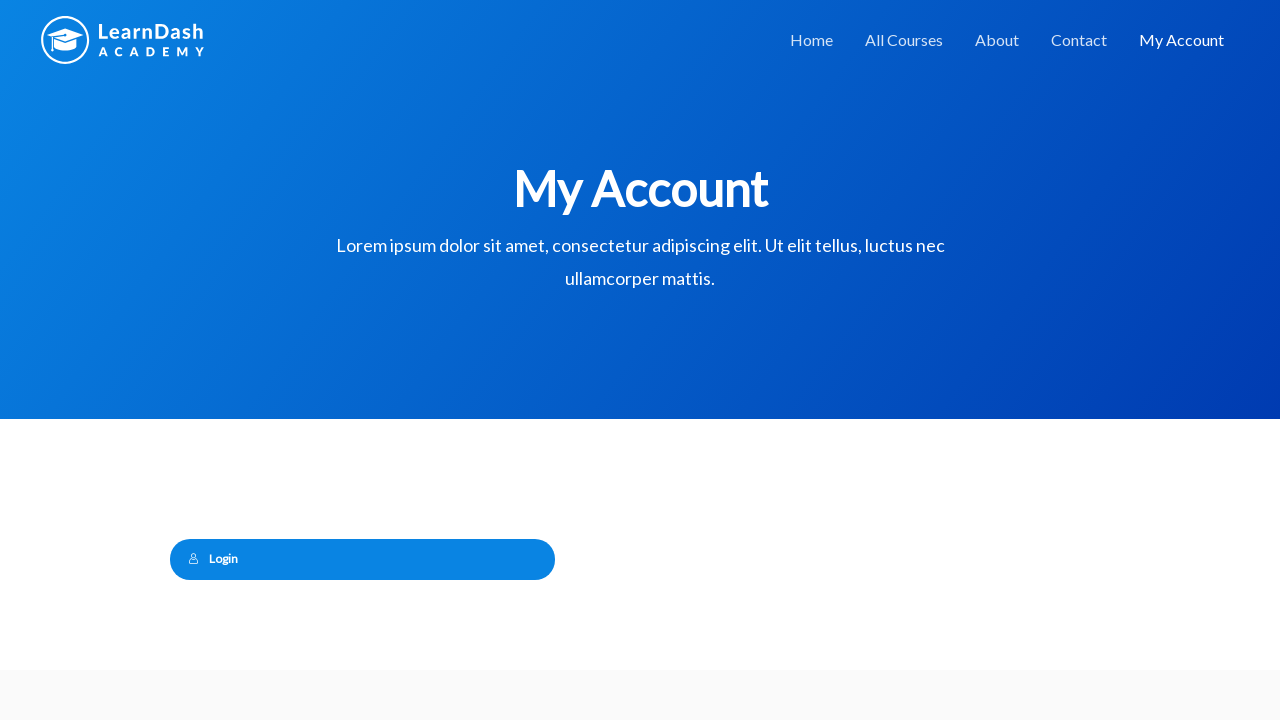

Waited for page to load (domcontentloaded)
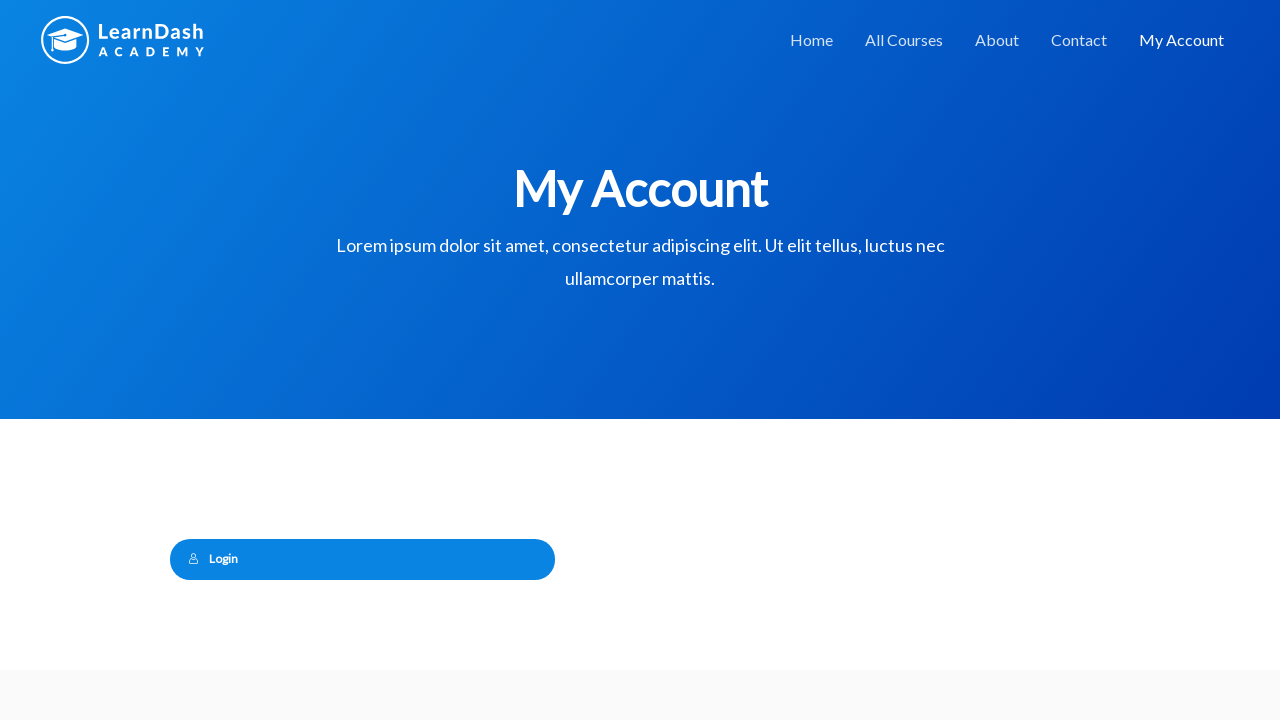

Verified My Account page title is 'My Account – Alchemy LMS'
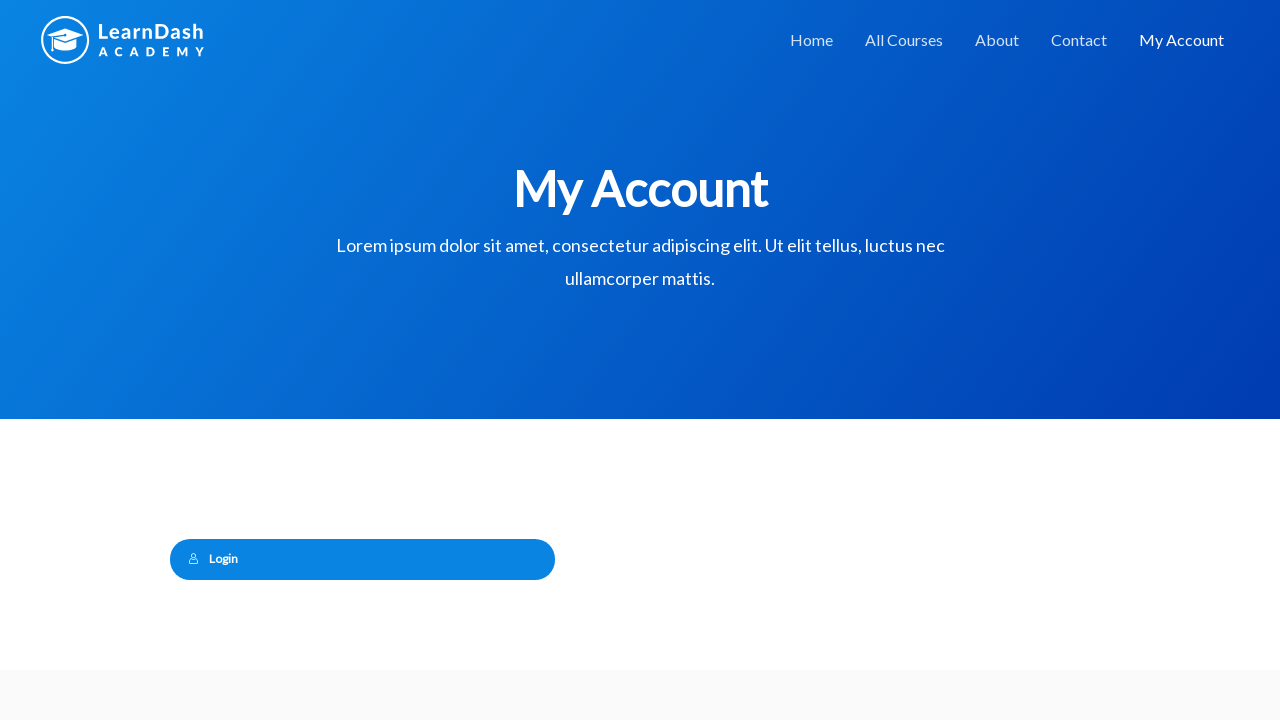

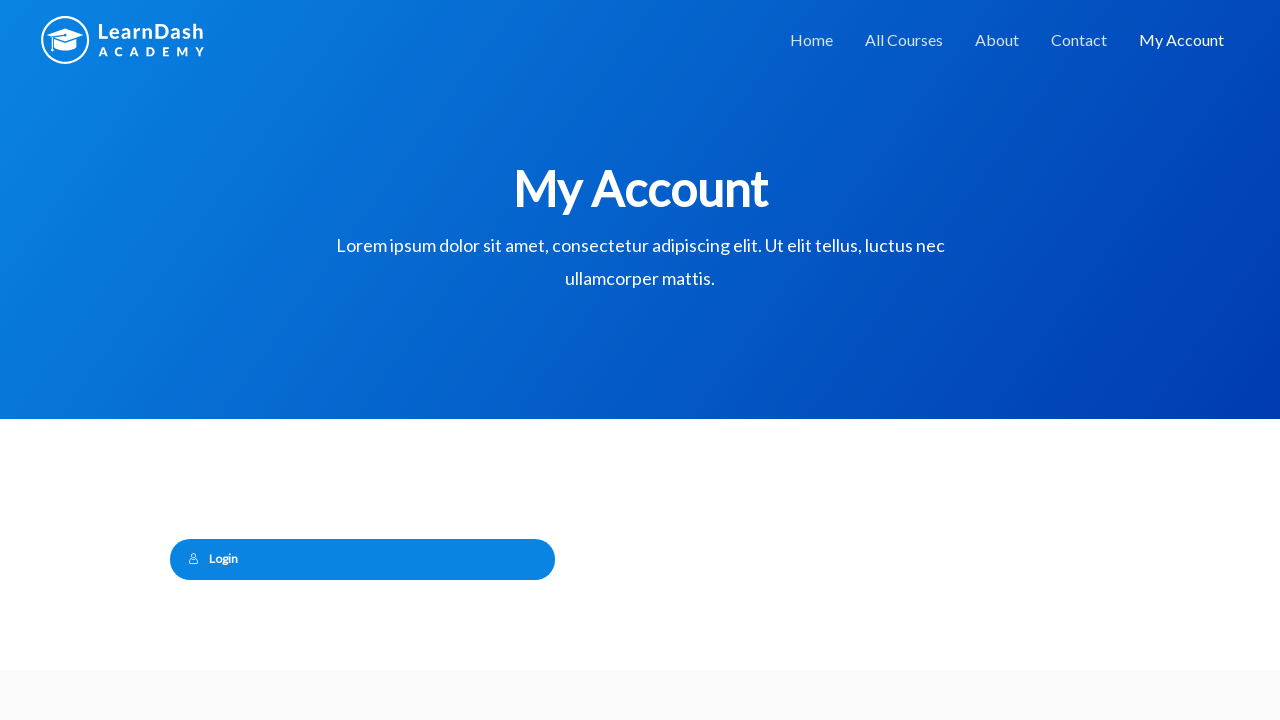